Tests drag and drop functionality using the built-in drag_to method to drag column A to column B, then verifies the columns swapped positions.

Starting URL: https://the-internet.herokuapp.com/drag_and_drop

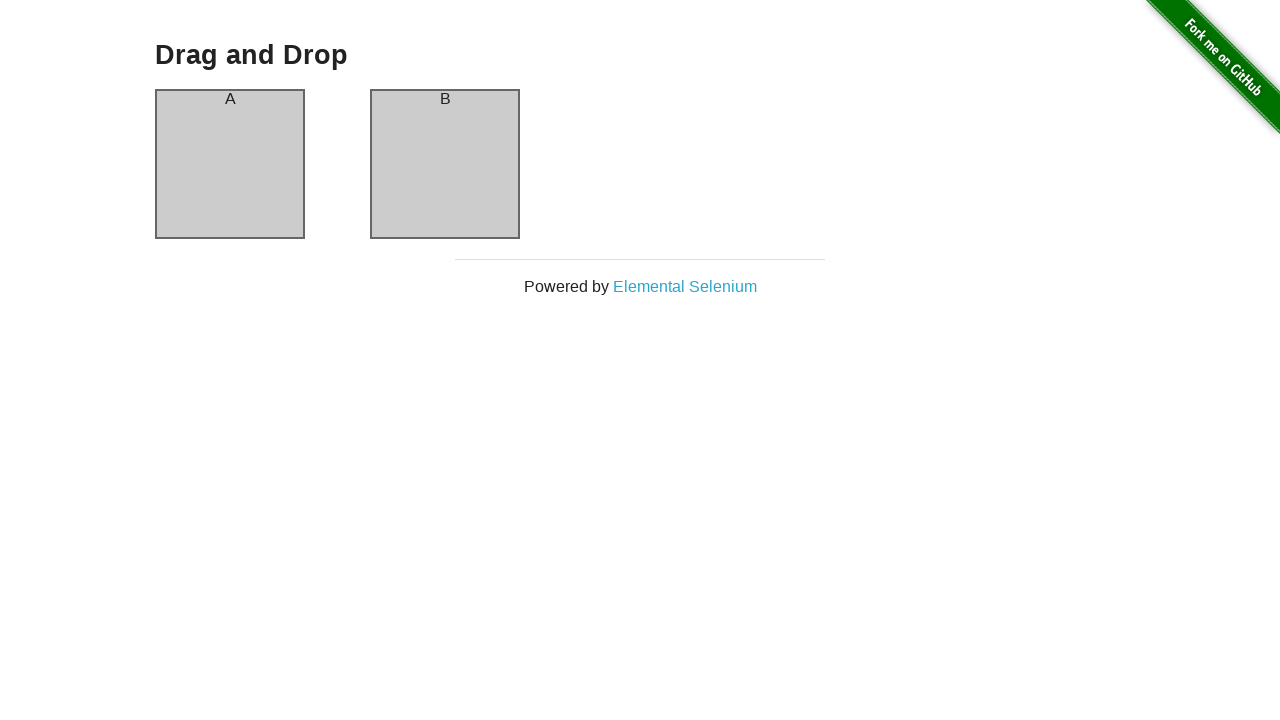

Dragged column A to column B using drag_to method at (445, 164)
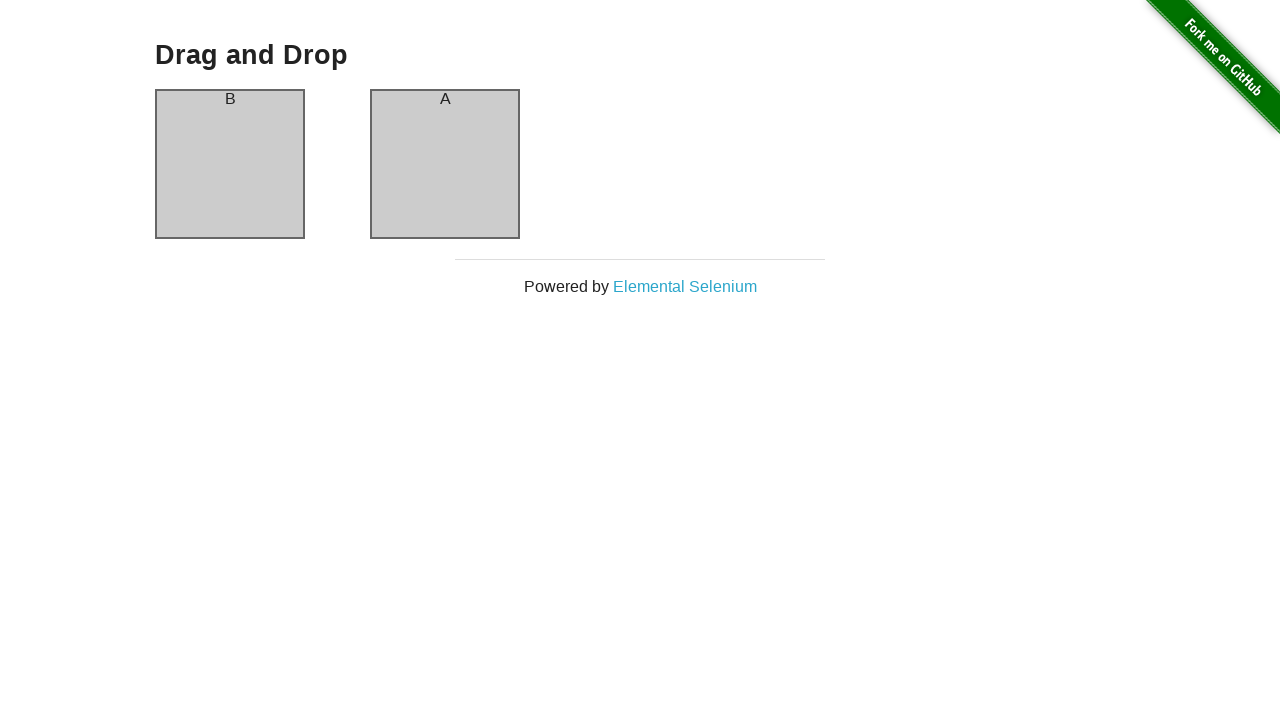

Waited for column A header to become visible
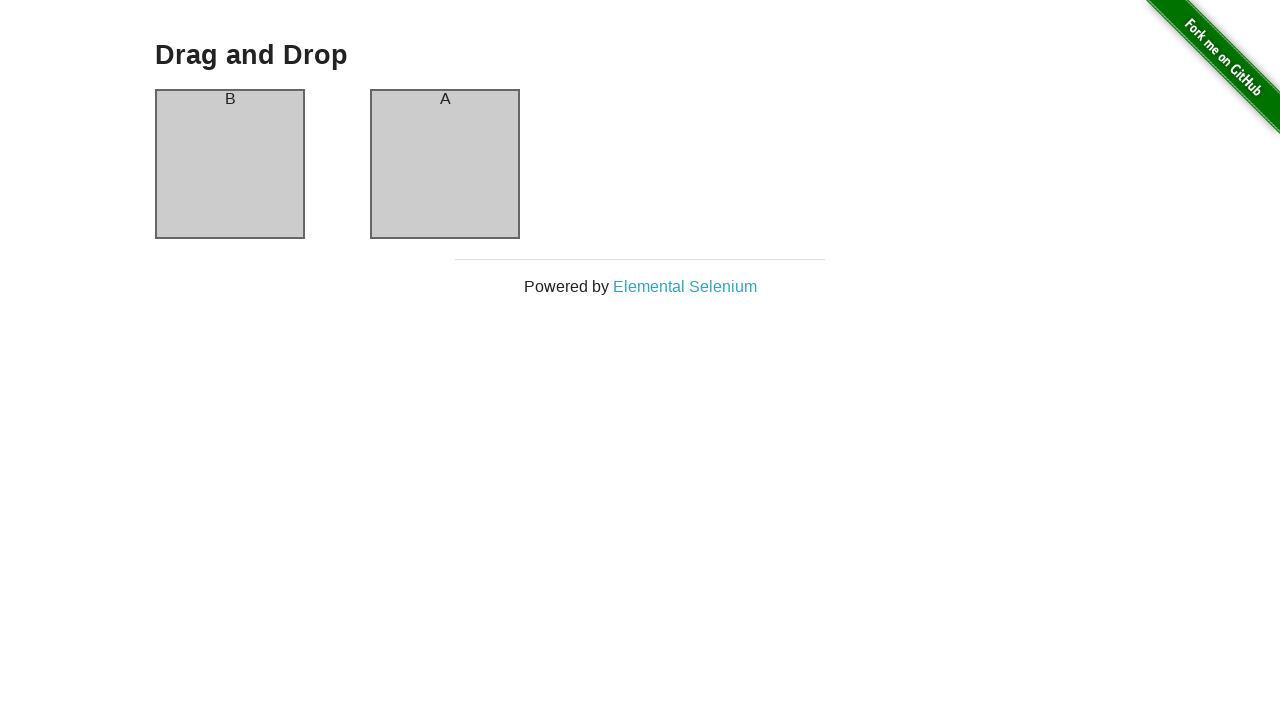

Verified that column A header now contains 'B', confirming columns swapped positions
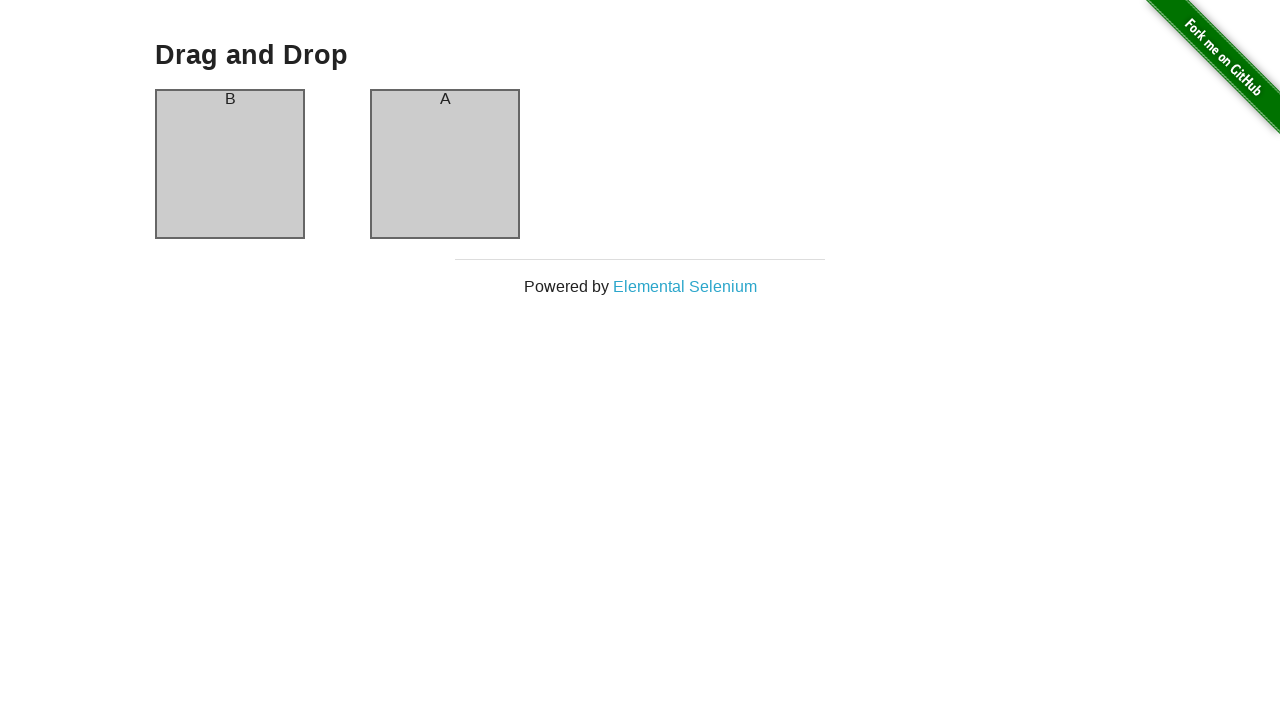

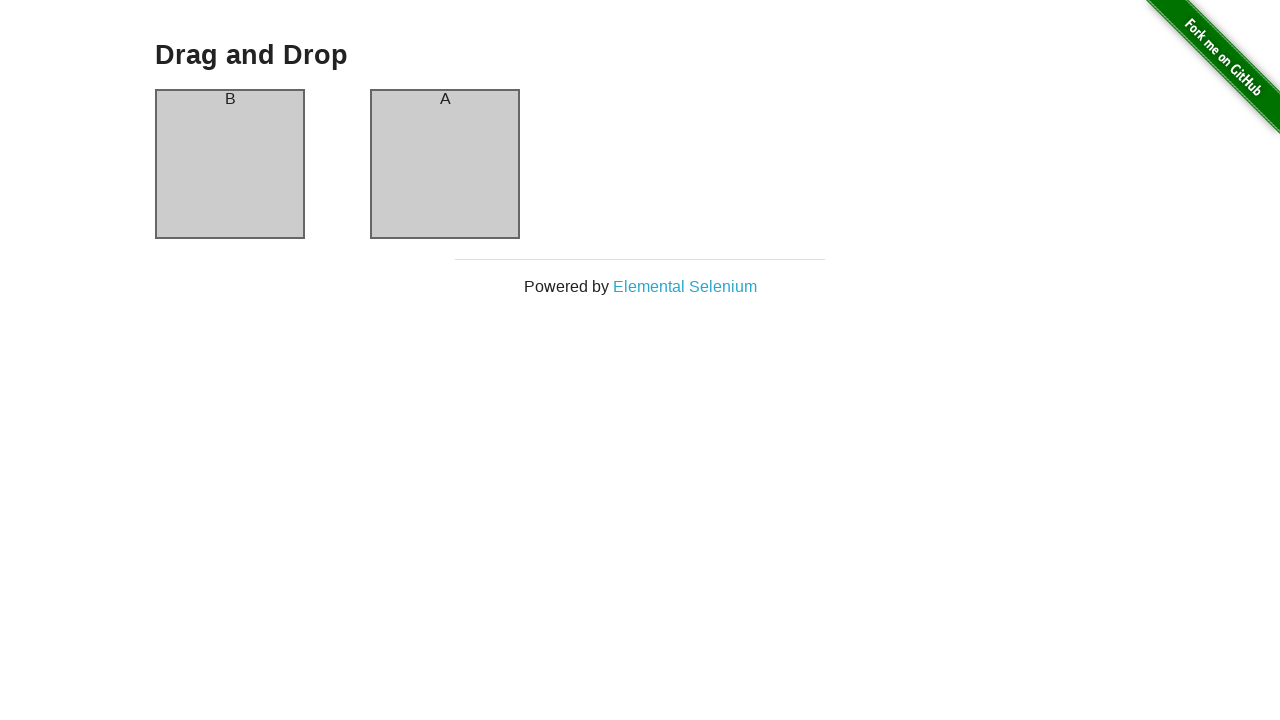